Tests the User Access link on TD Bank homepage by clicking it and verifying the appropriate content appears

Starting URL: https://www.td.com

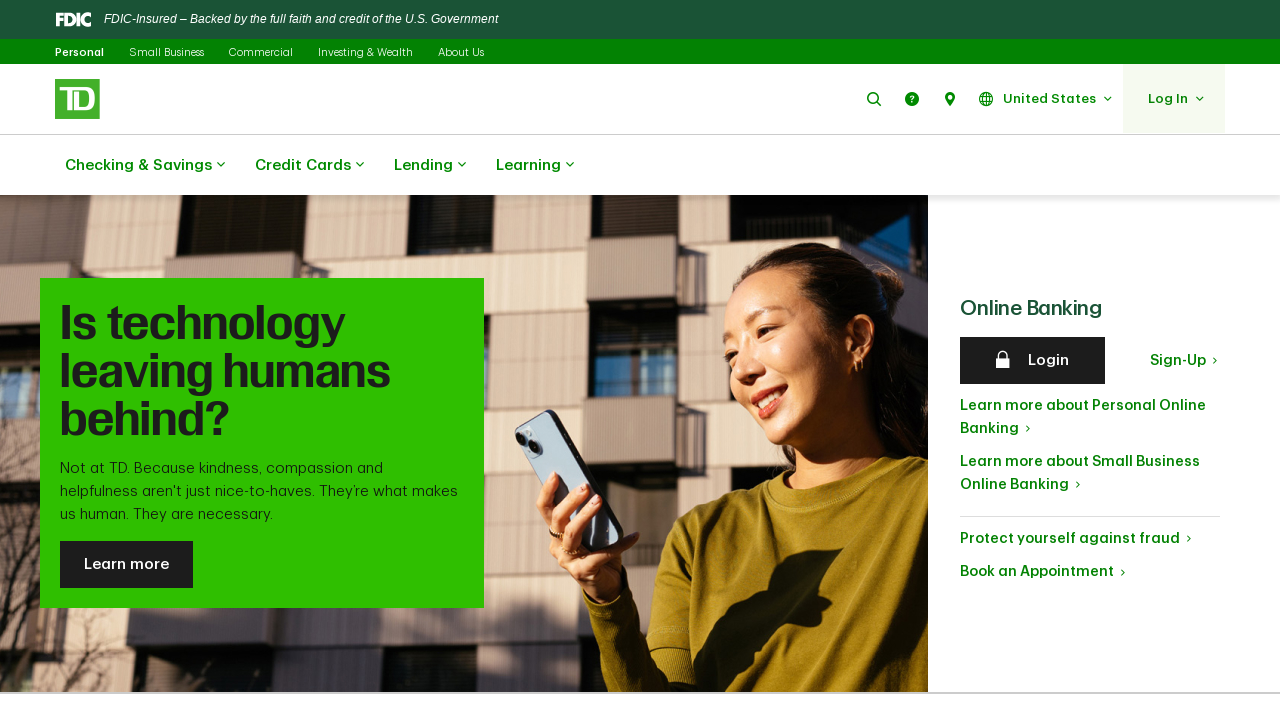

Clicked User Access link on TD Bank homepage at (768, 361) on a:has-text('Access'), .user-access, [href*='access']
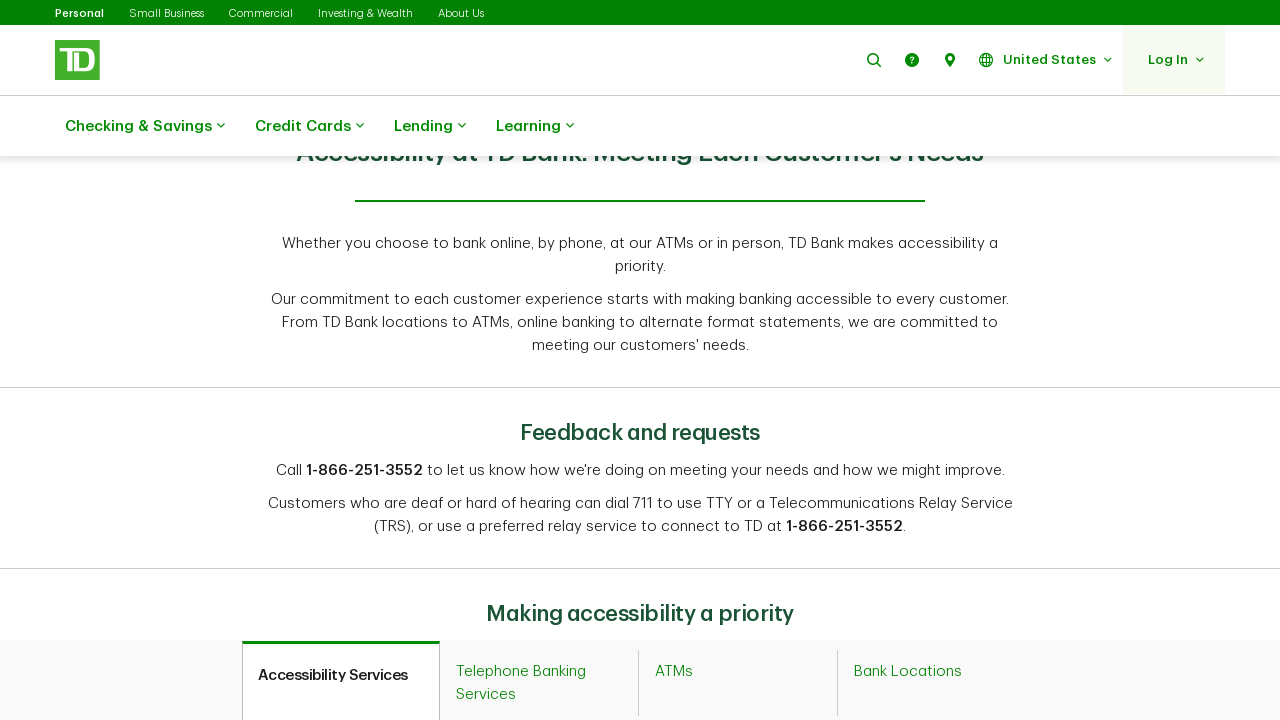

User Access page loaded and network idle
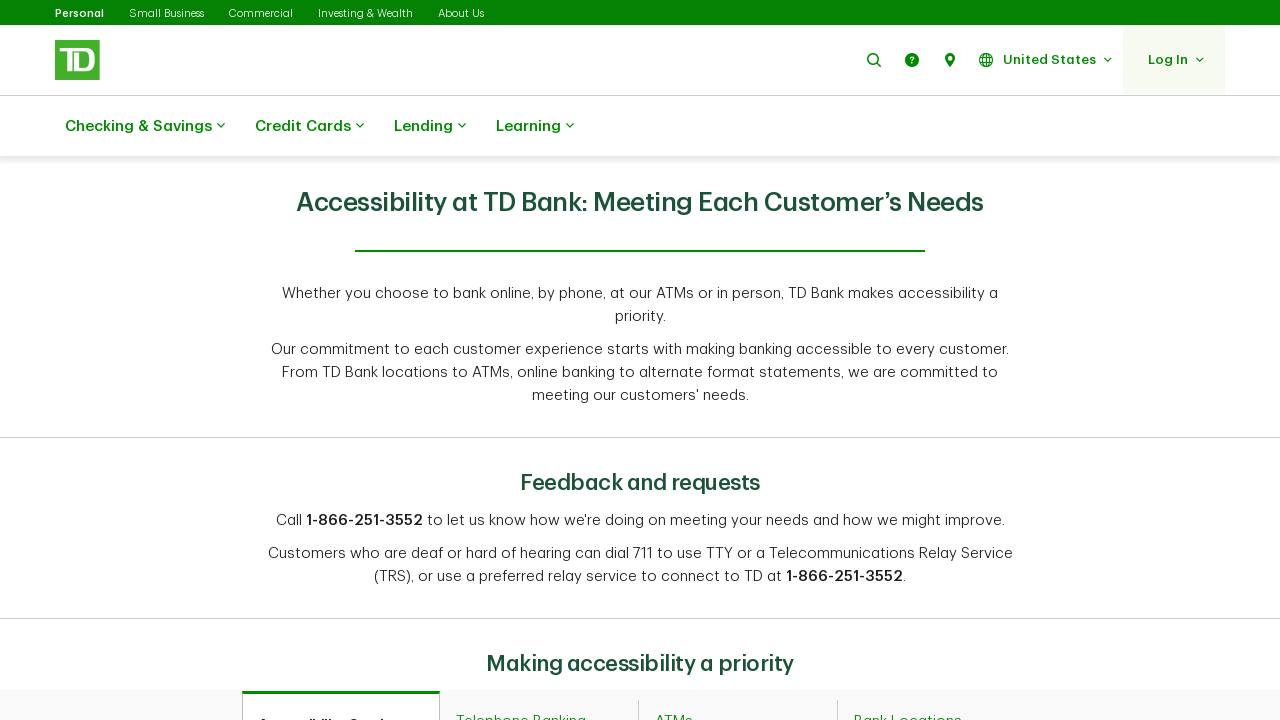

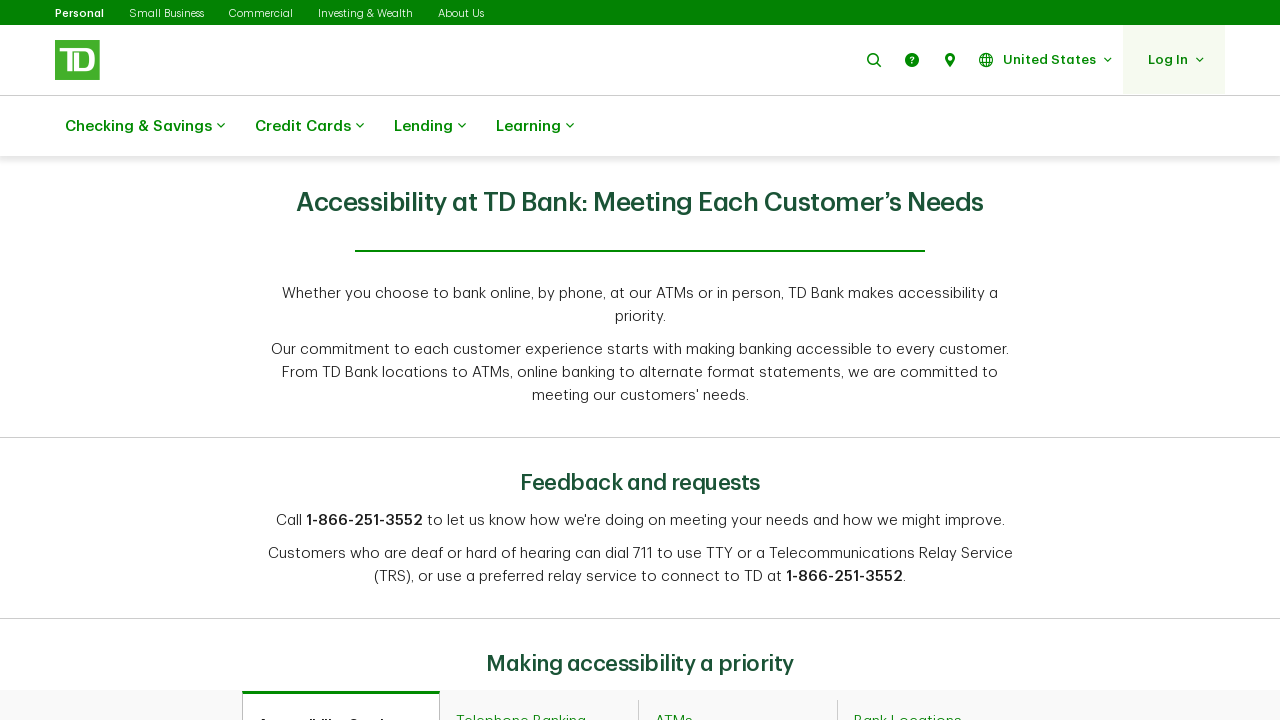